Tests that the column articles page loads correctly and verifies the URL contains /kose-yazilari and the h1 heading contains "köşe yazıları"

Starting URL: https://egundem.com/kose-yazilari

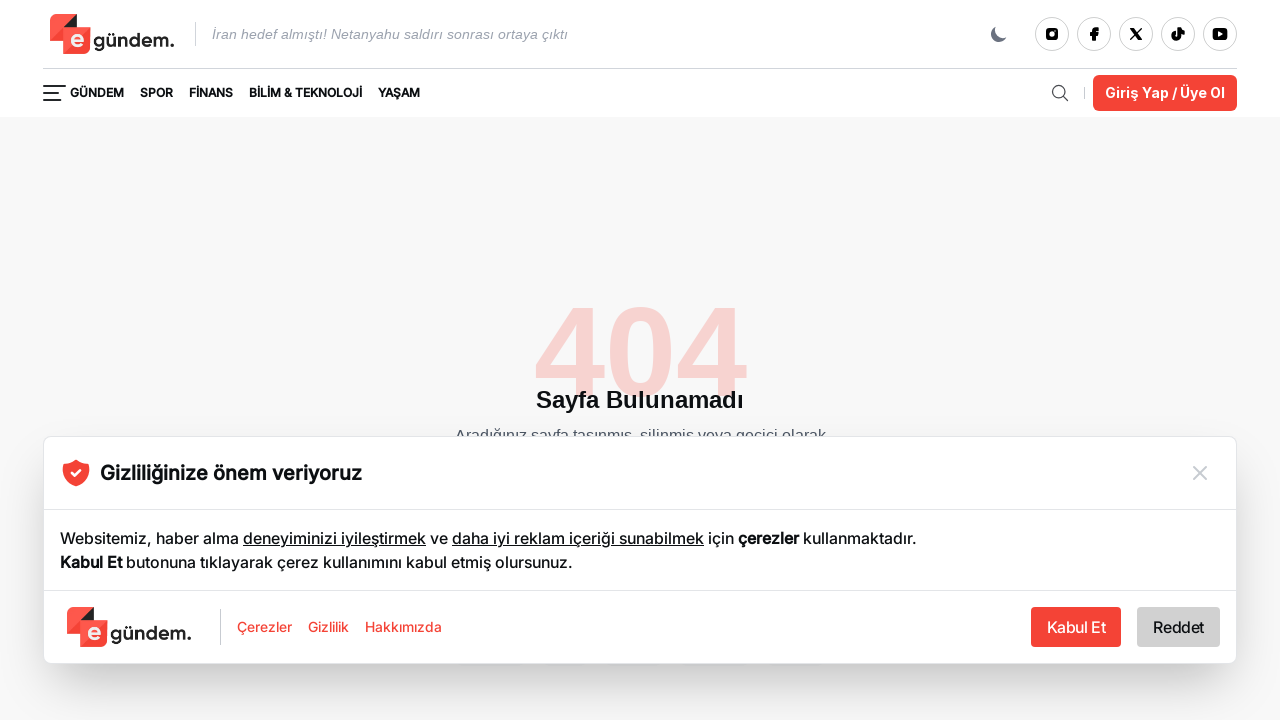

Verified URL contains /kose-yazilari
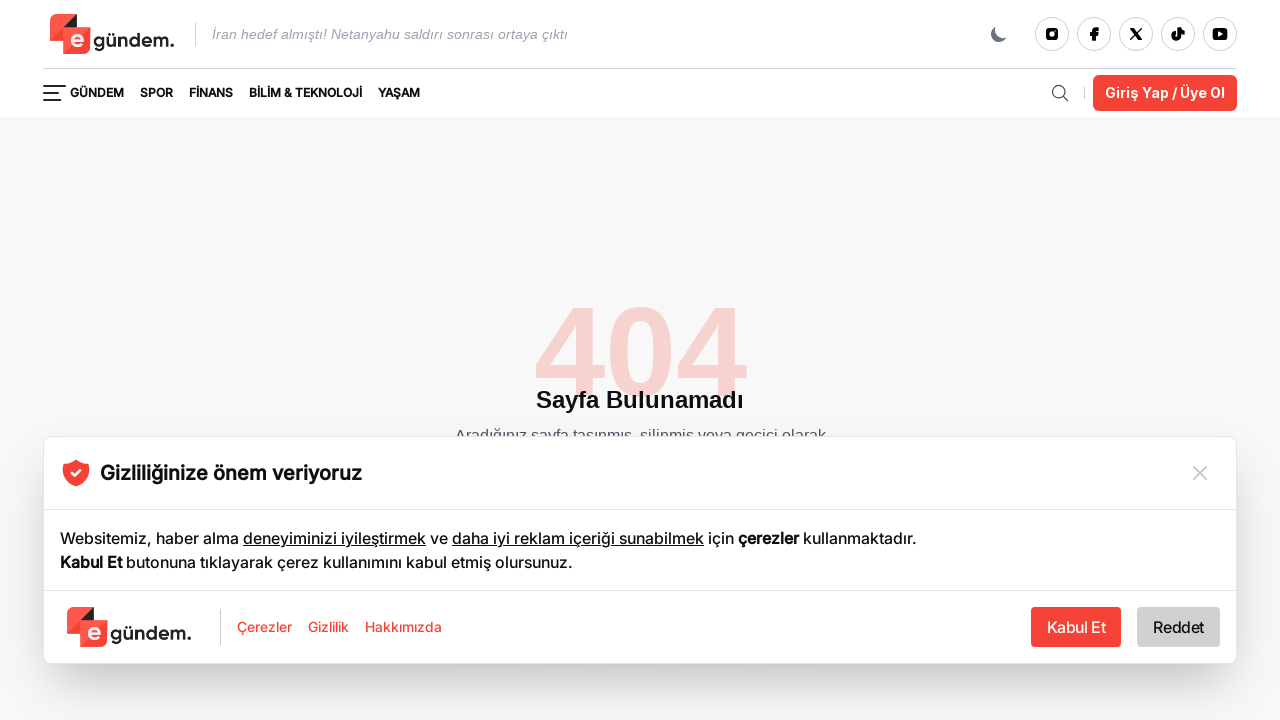

Located h1 heading element
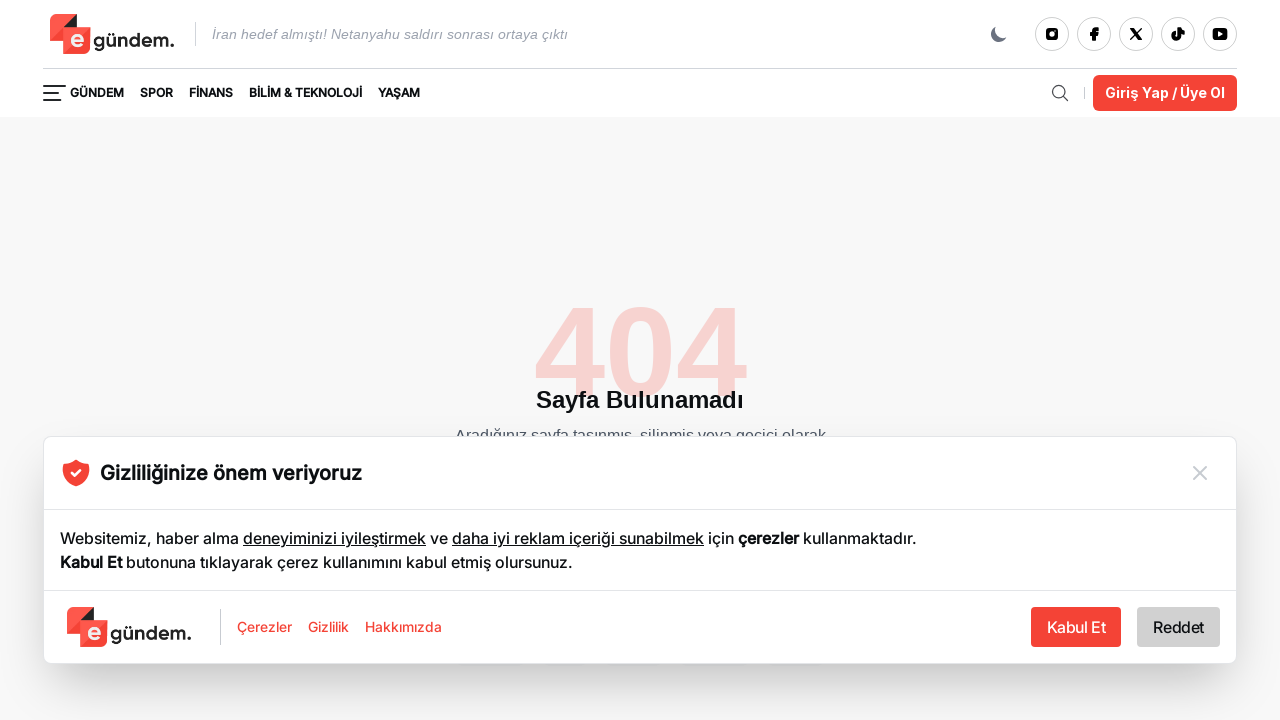

Waited for h1 heading to be visible
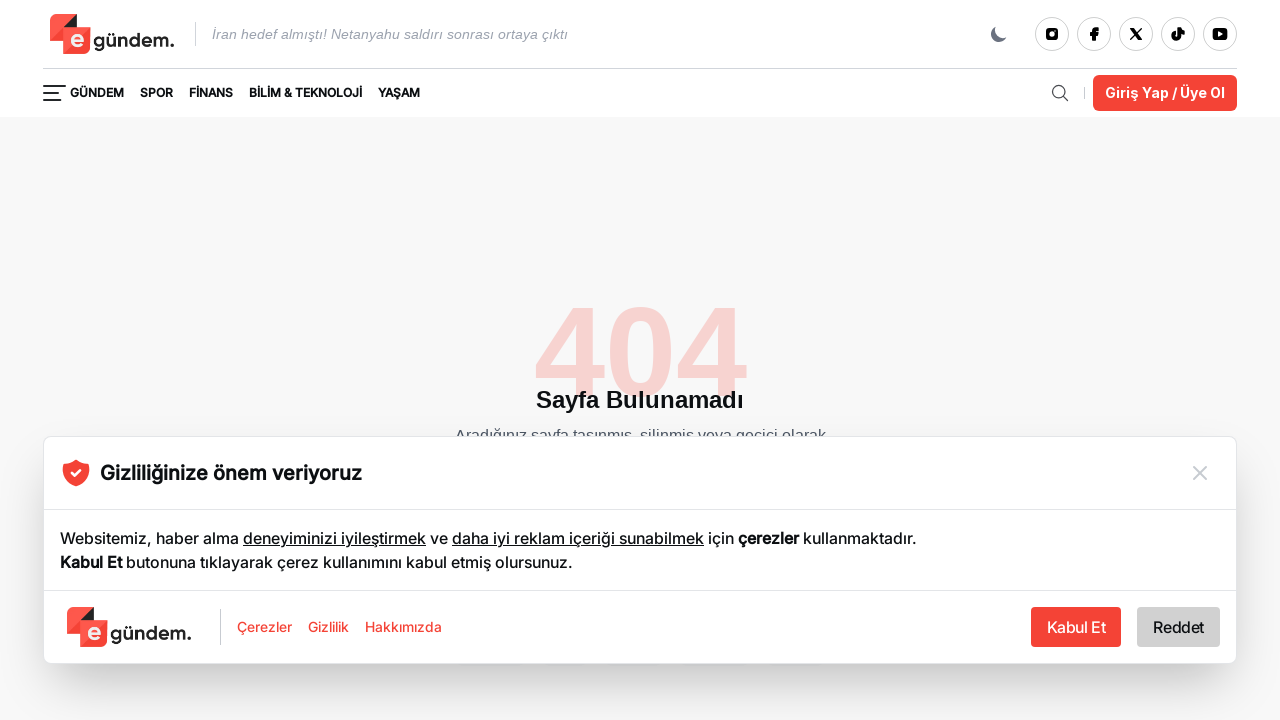

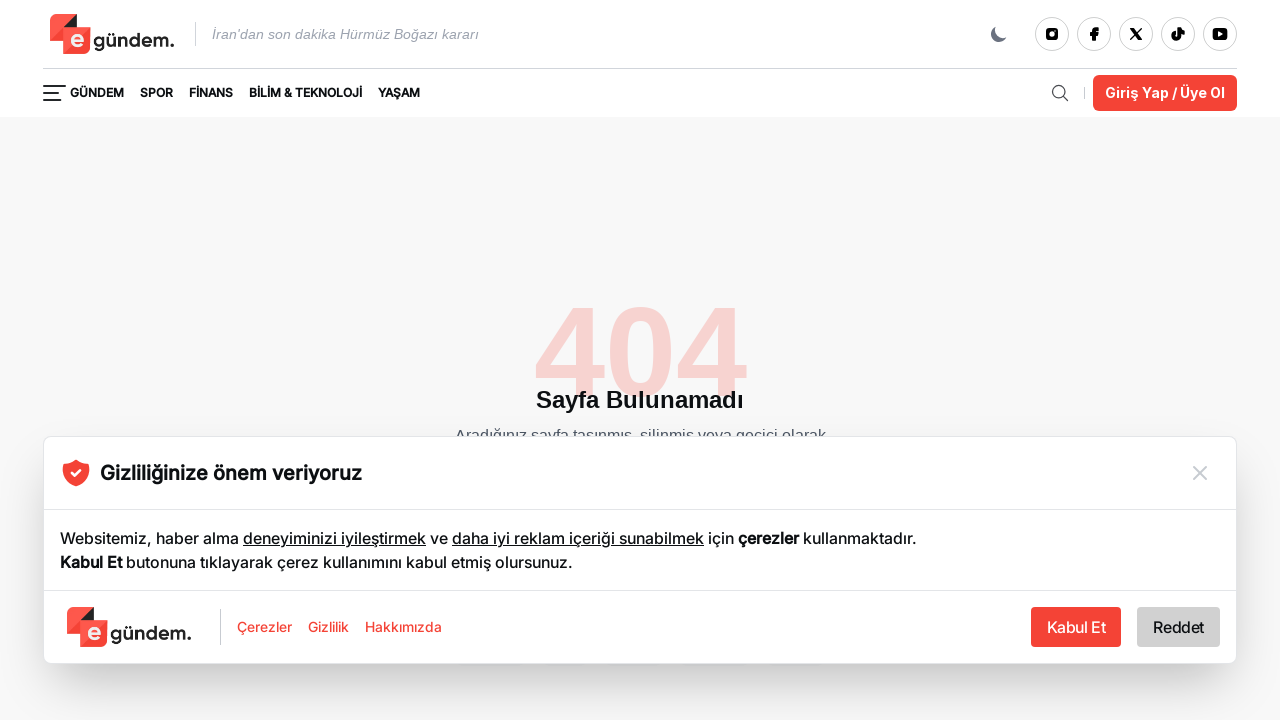